Tests date picker functionality by opening a calendar dropdown and selecting a specific date (July 23, 1990) using dropdown selects for month and year

Starting URL: https://www.dummyticket.com/dummy-ticket-for-visa-application/

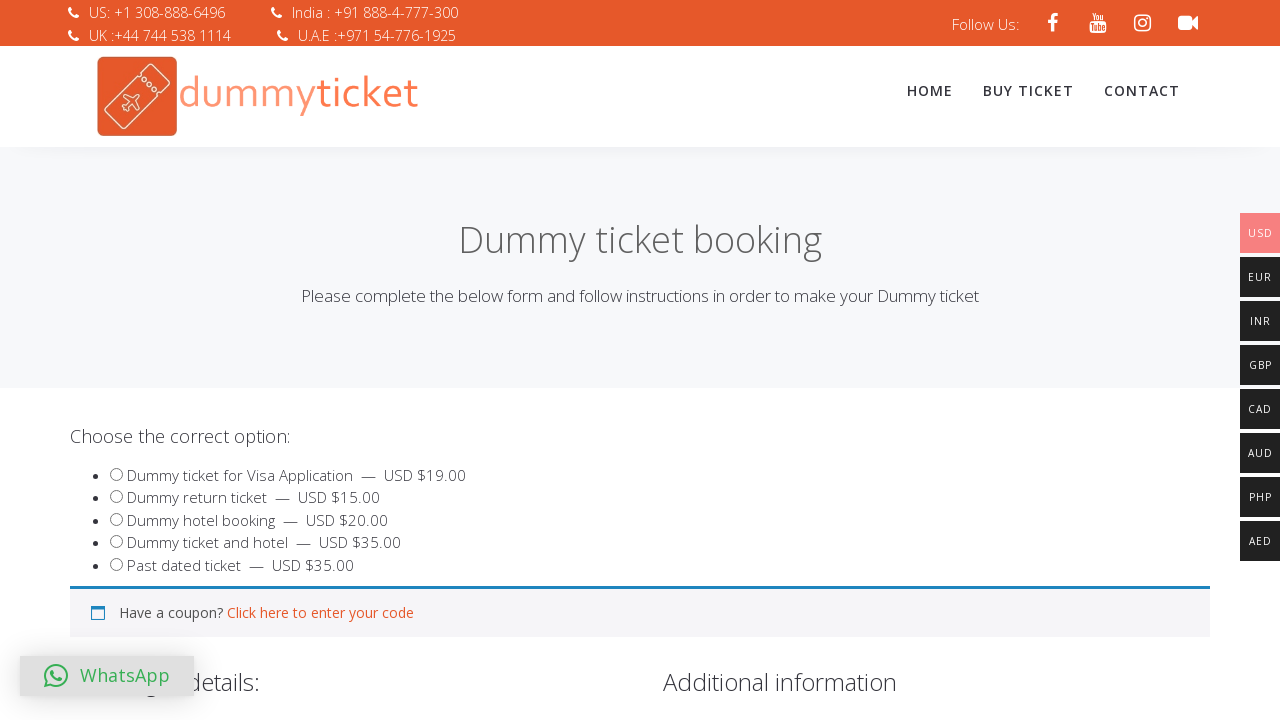

Clicked date of birth input to open date picker dropdown at (344, 360) on input#dob
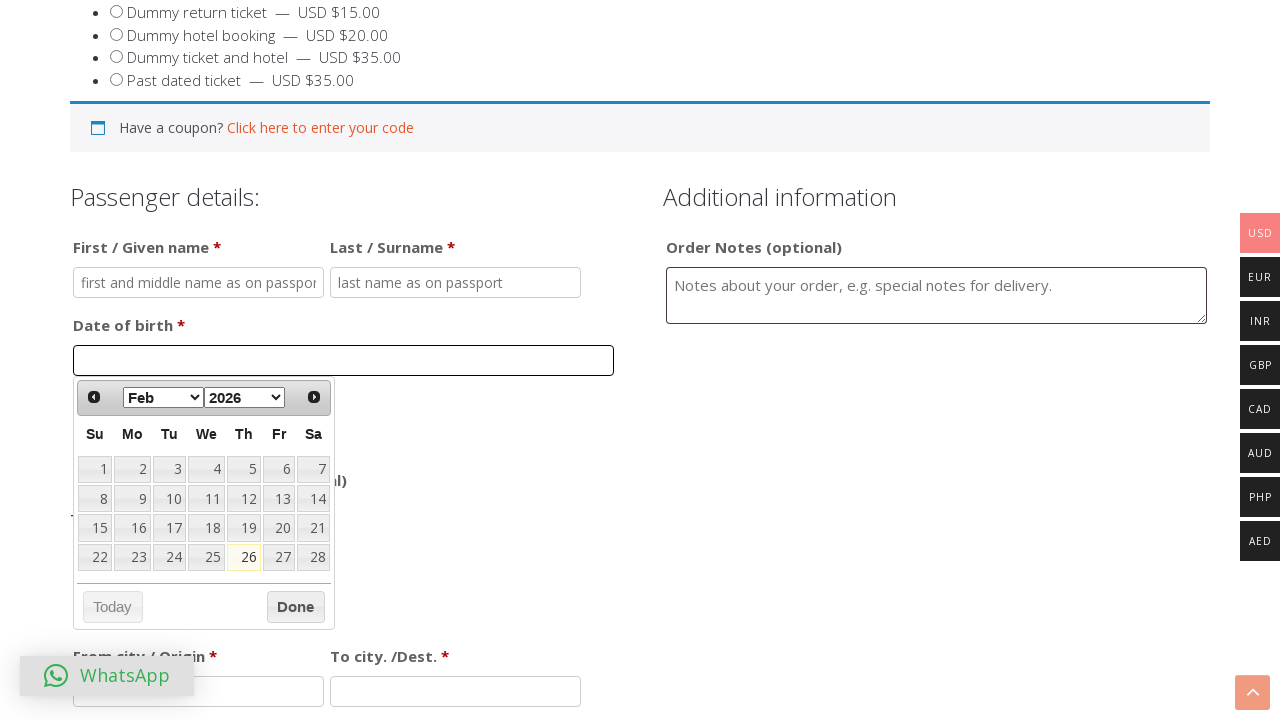

Selected July from month dropdown on select.ui-datepicker-month
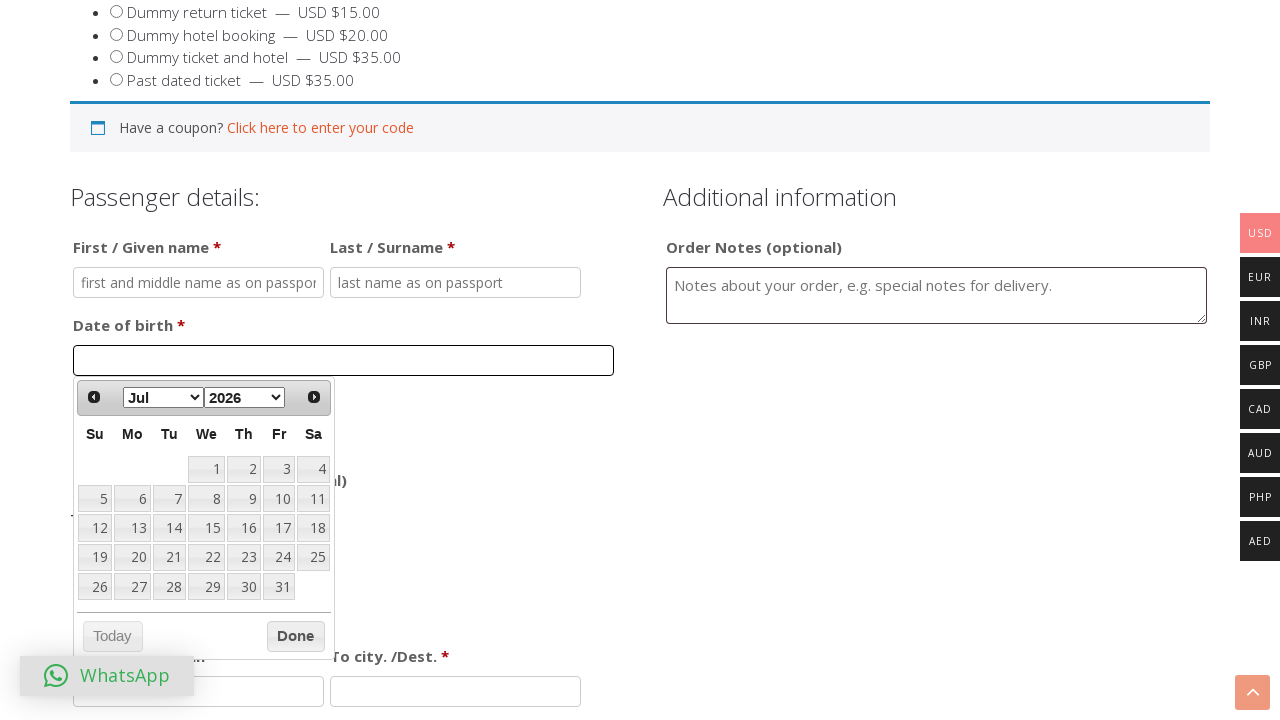

Selected 1990 from year dropdown on select.ui-datepicker-year
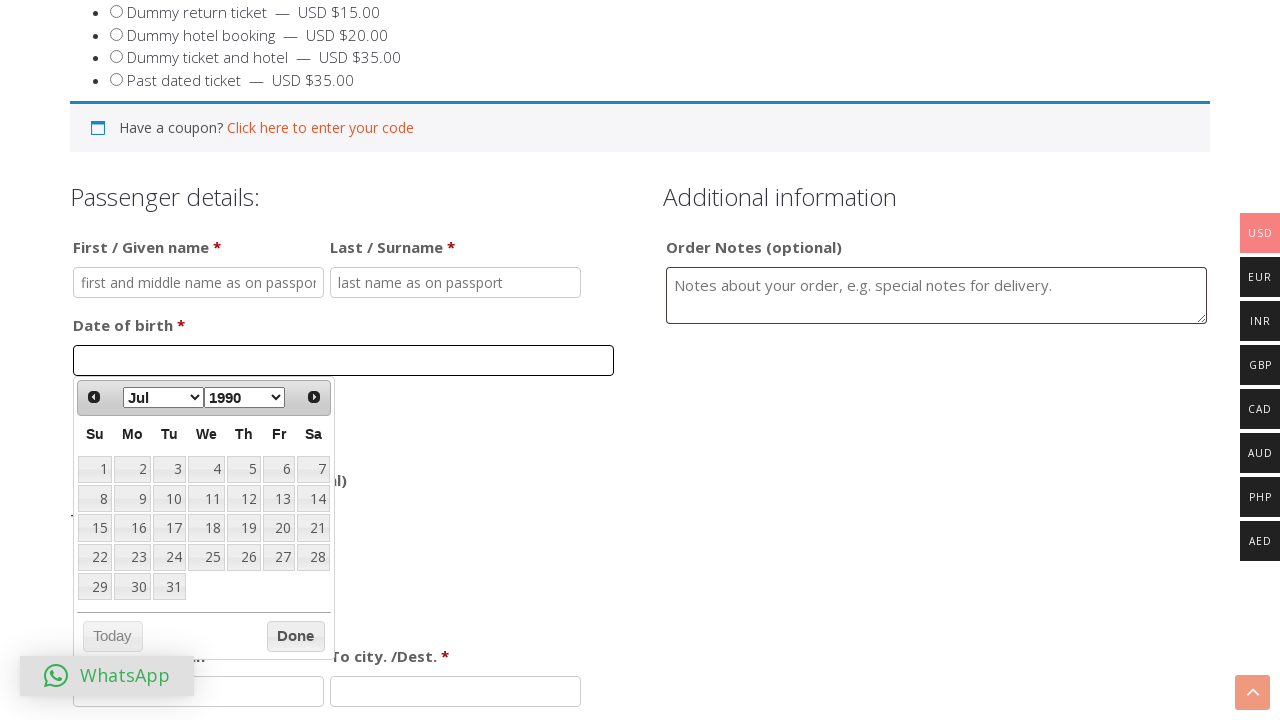

Clicked day 23 in the calendar to select July 23, 1990 at (132, 557) on xpath=//table[@class='ui-datepicker-calendar']//td[@data-handler='selectDay']/a[
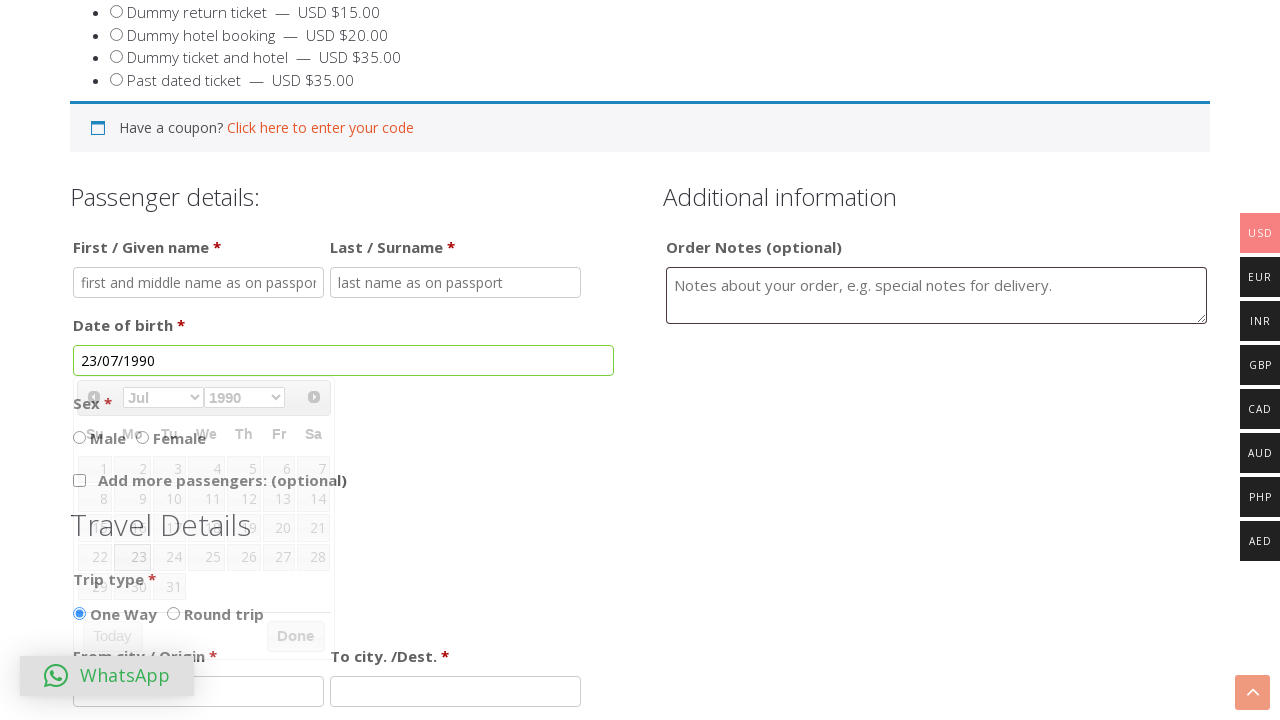

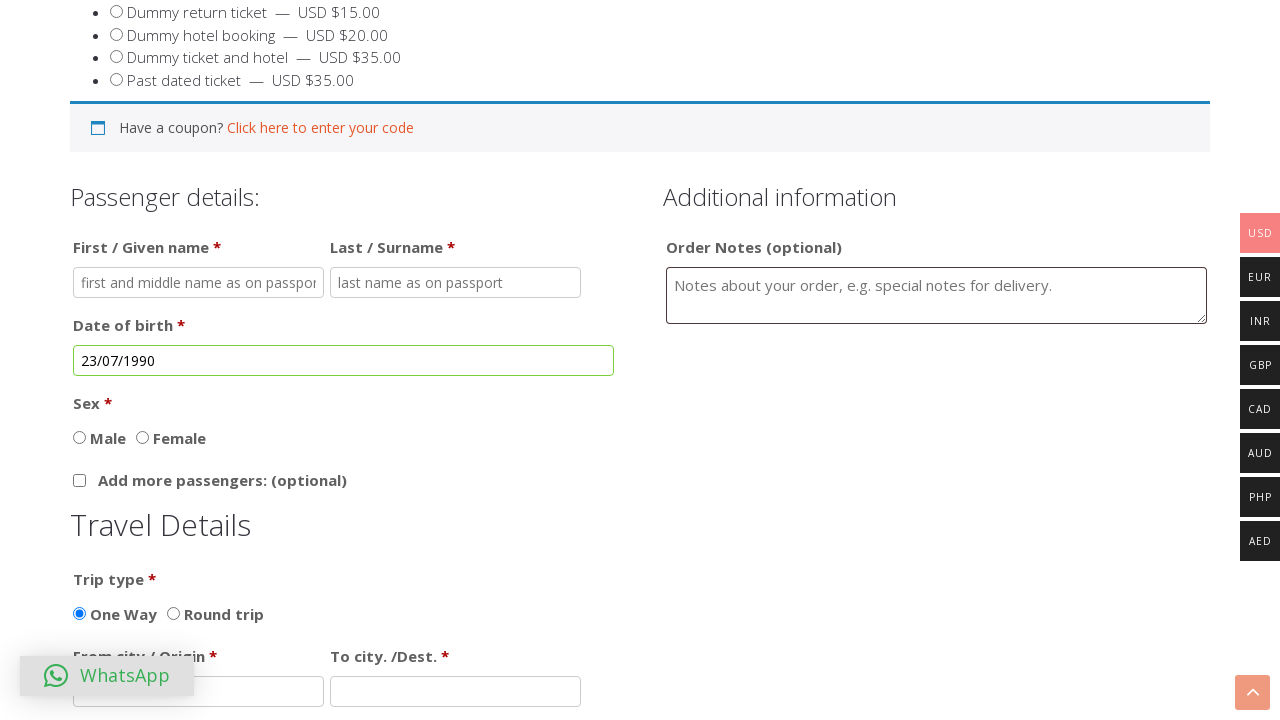